Tests various alert handling scenarios including accepting alerts, dismissing alerts, and sending text to prompt alerts

Starting URL: https://www.leafground.com/alert.xhtml

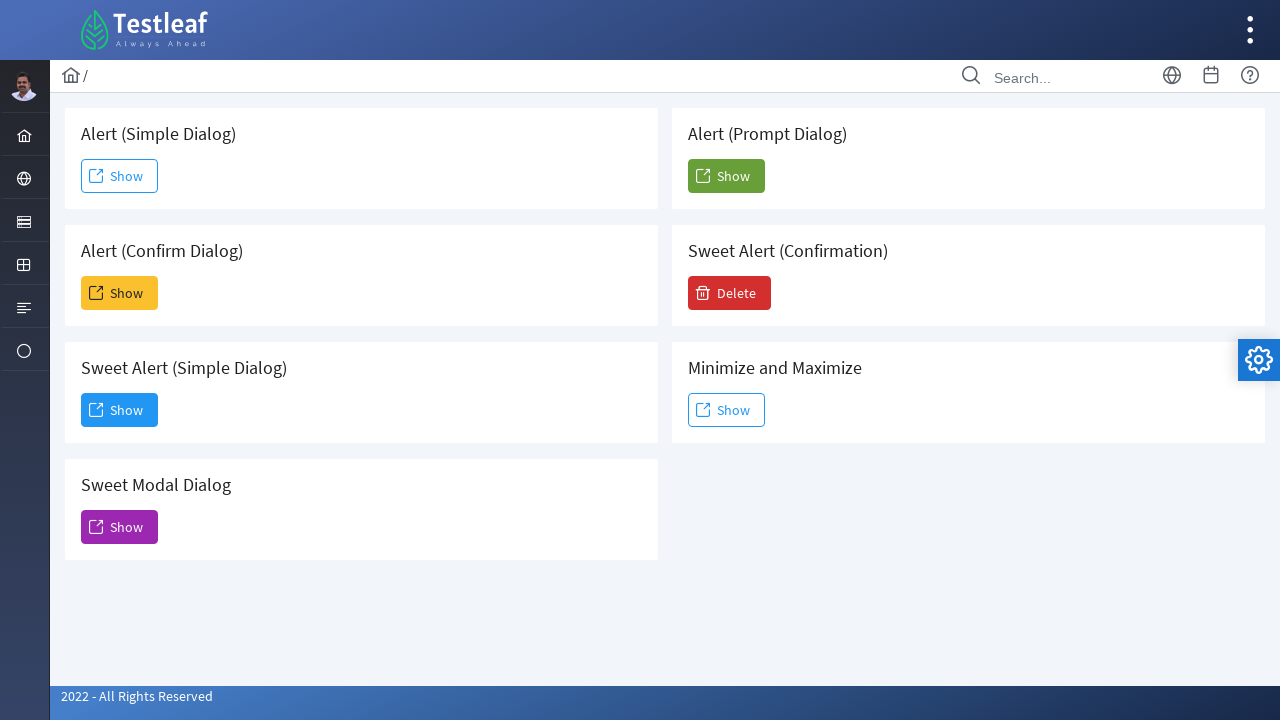

Clicked button to trigger simple alert at (120, 176) on #j_idt88\:j_idt91
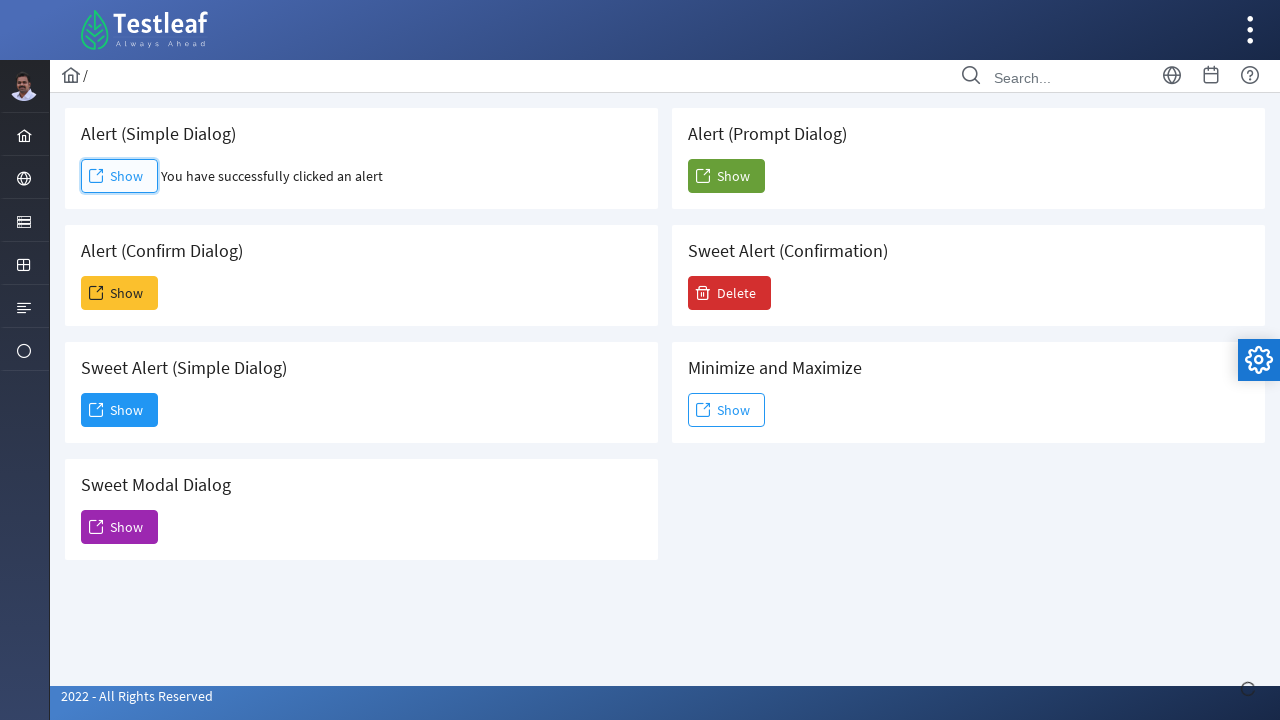

Set up dialog handler to accept alerts
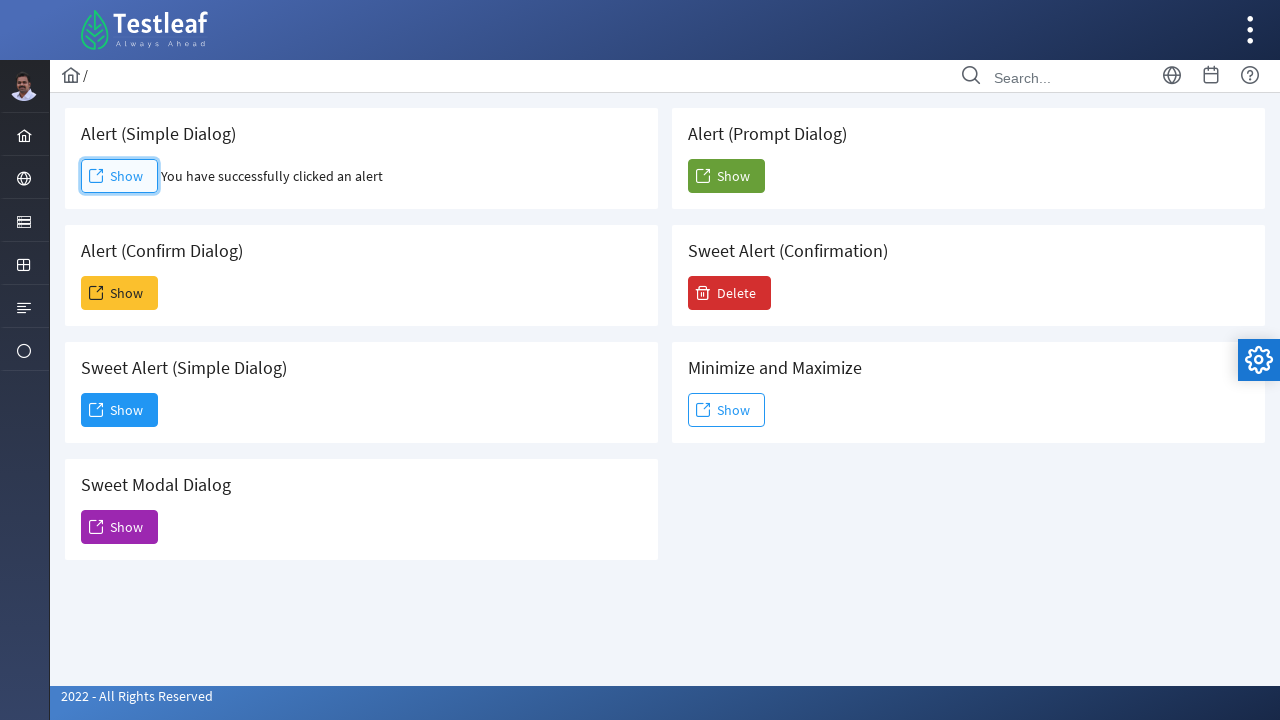

Clicked button to trigger confirm alert at (120, 293) on #j_idt88\:j_idt93
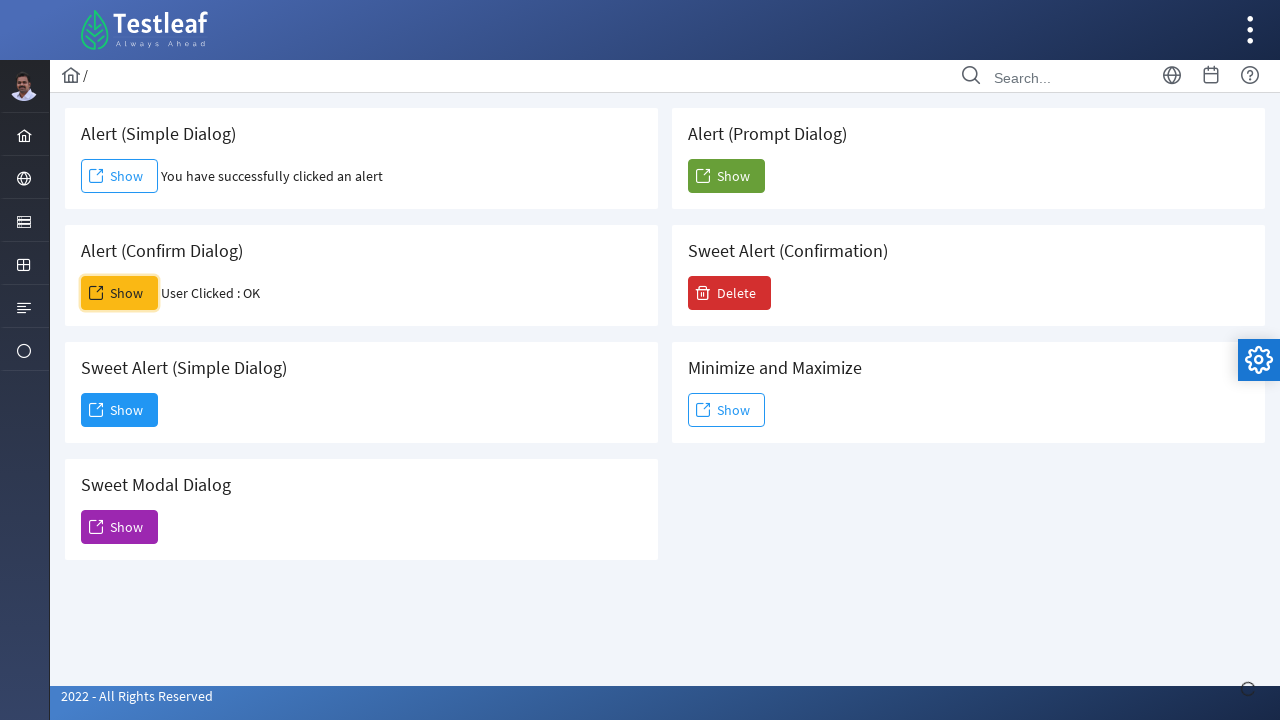

Set up dialog handler to dismiss alerts
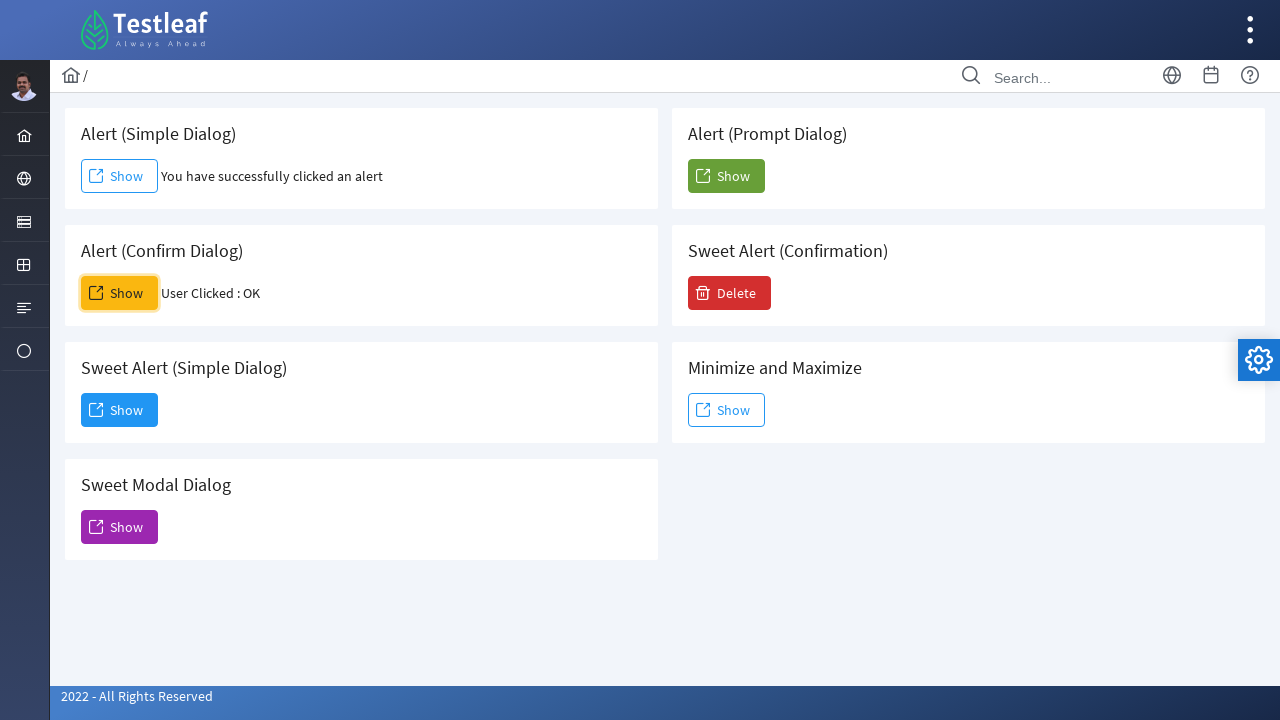

Set up dialog handler for prompt alert
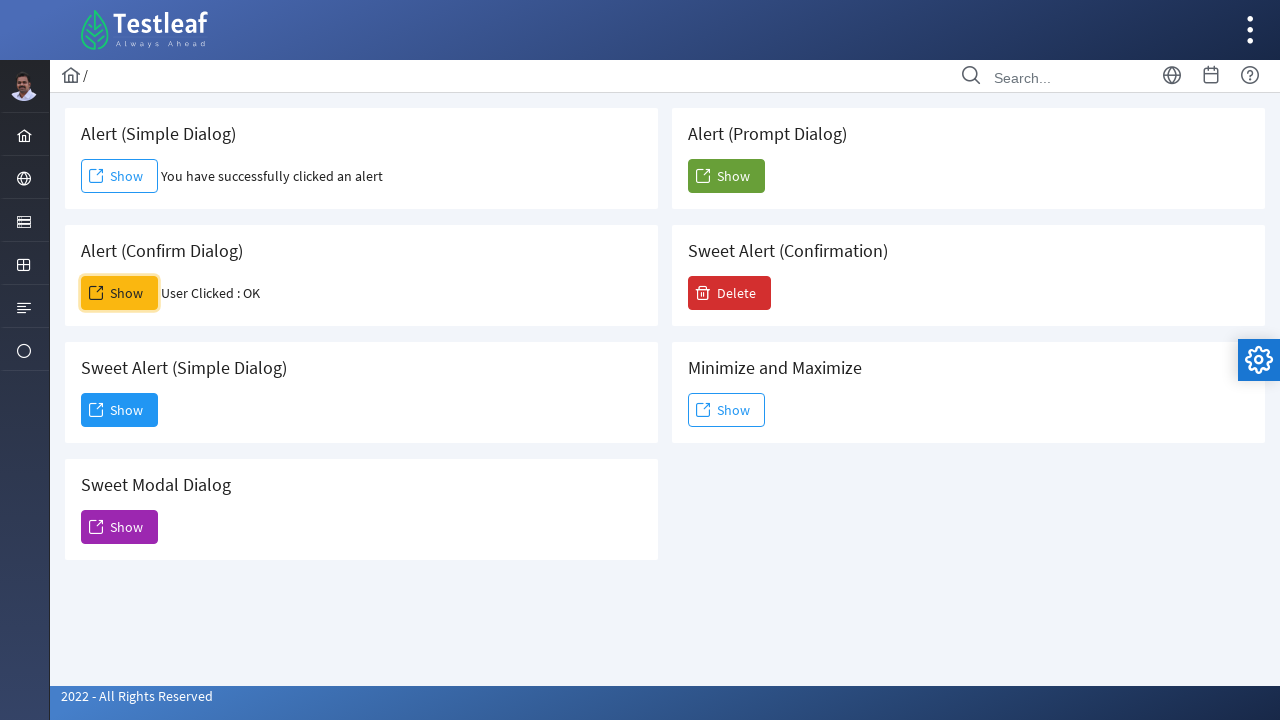

Clicked button to trigger prompt alert at (726, 176) on #j_idt88\:j_idt104
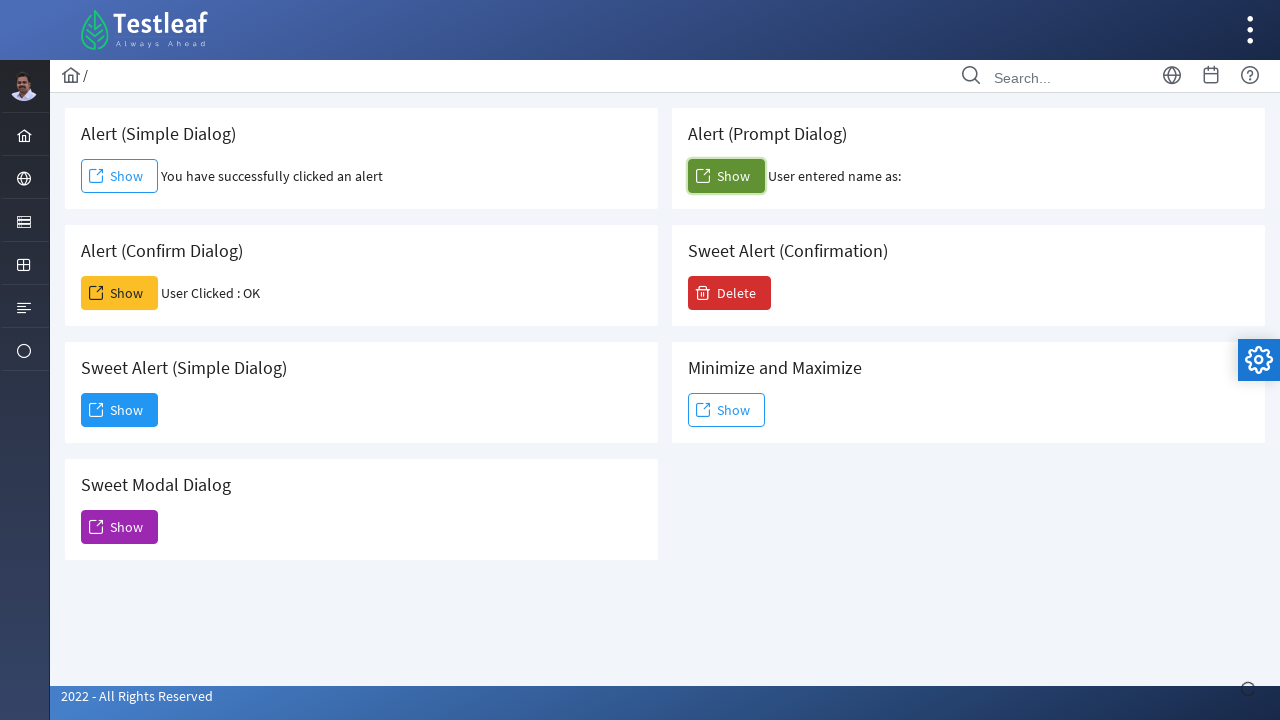

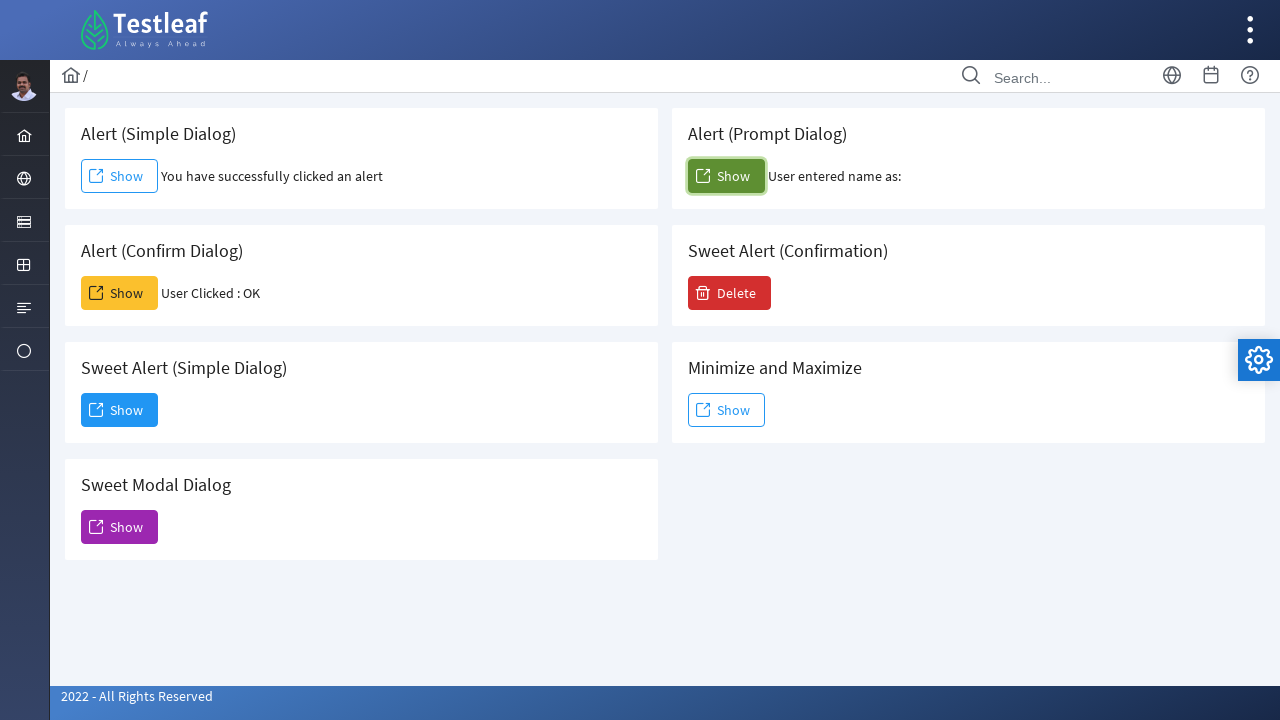